Tests a form that calculates the sum of two numbers and selects the result from a dropdown menu before submitting

Starting URL: https://suninjuly.github.io/selects1.html

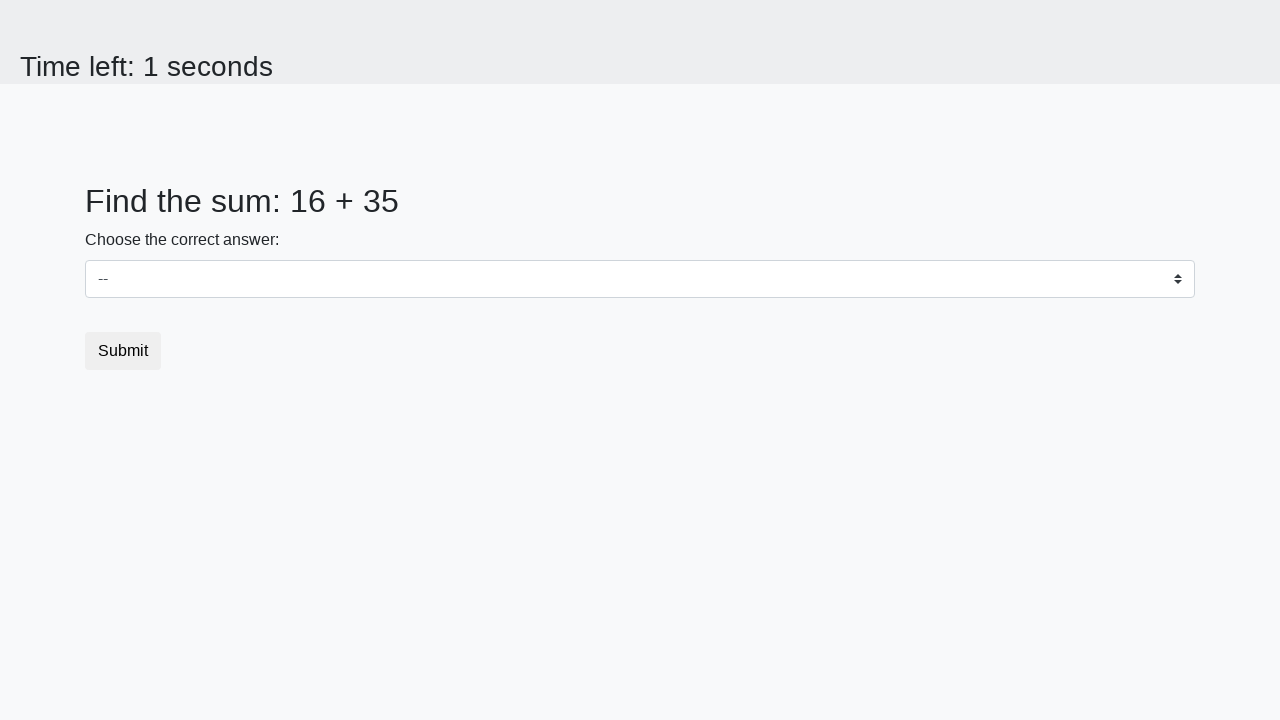

Retrieved first number from the page
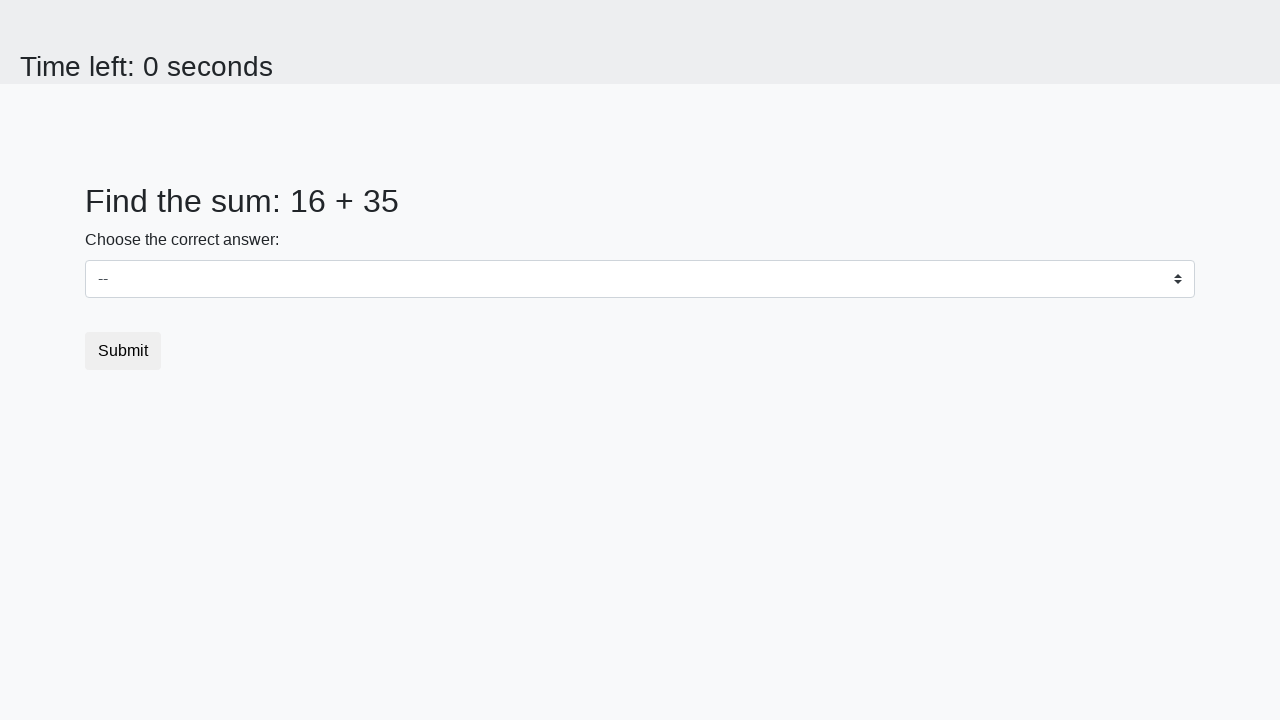

Retrieved second number from the page
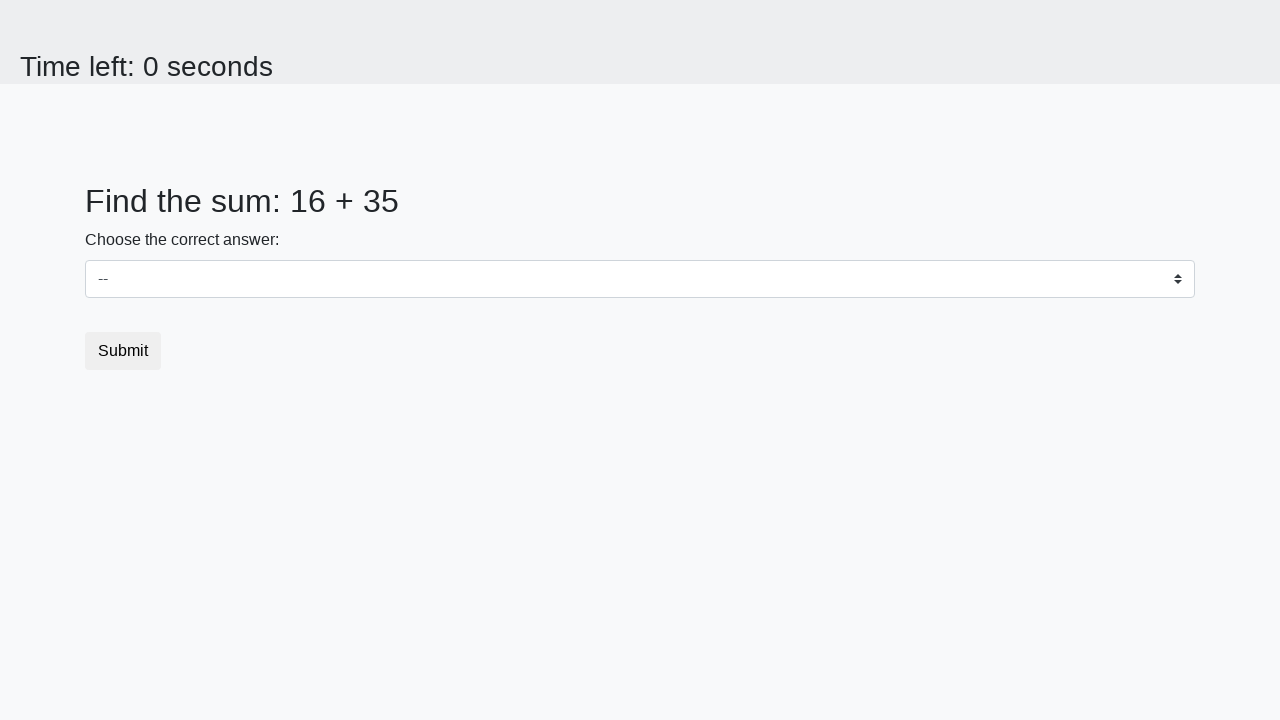

Converted first number to integer
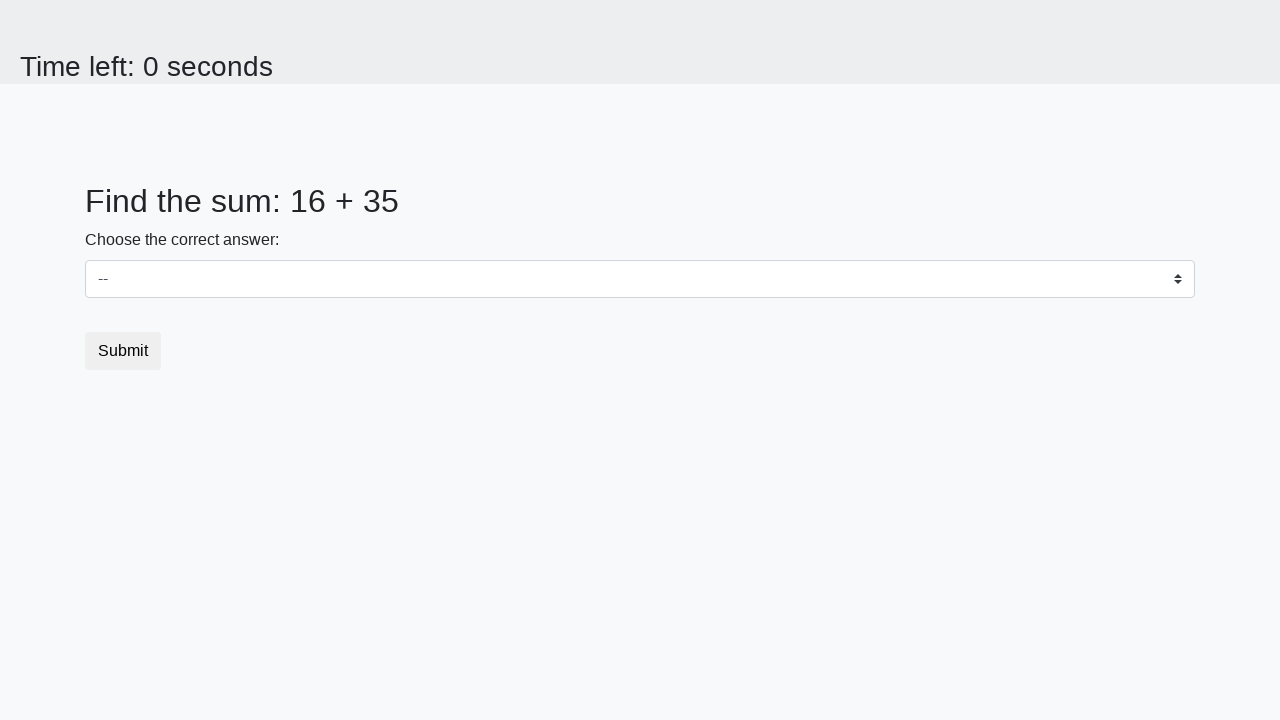

Converted second number to integer
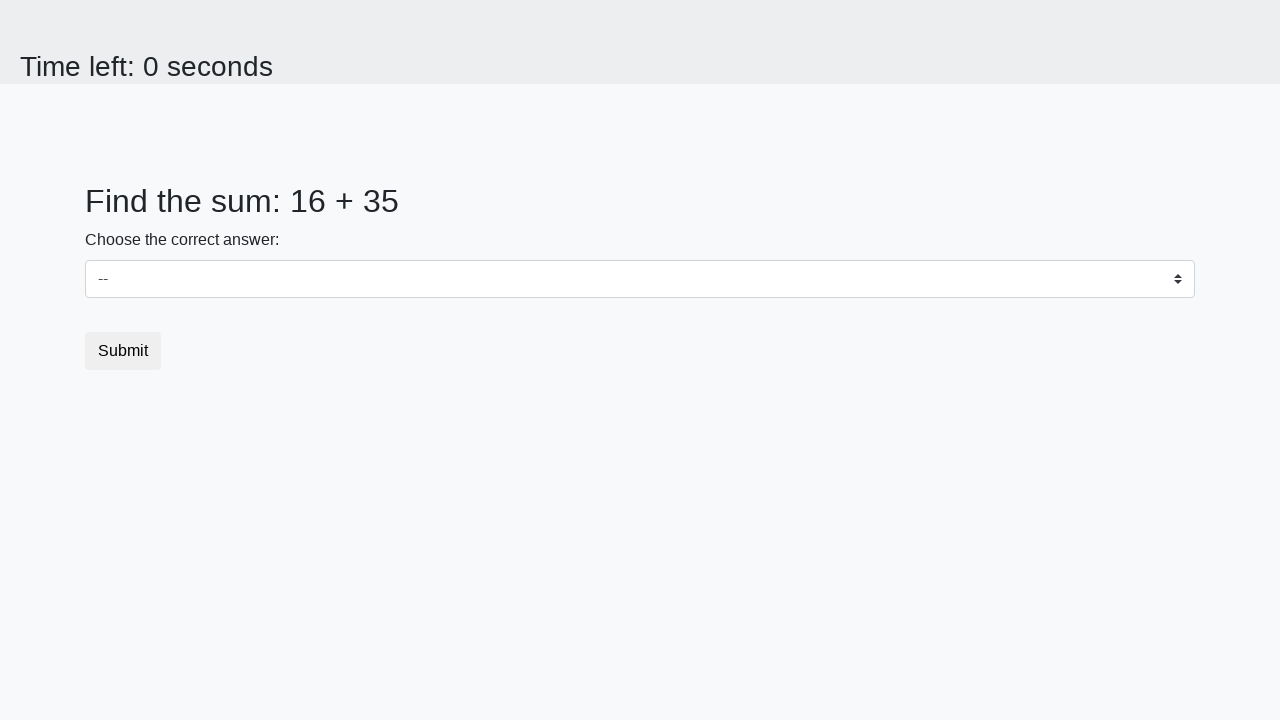

Calculated sum: 51
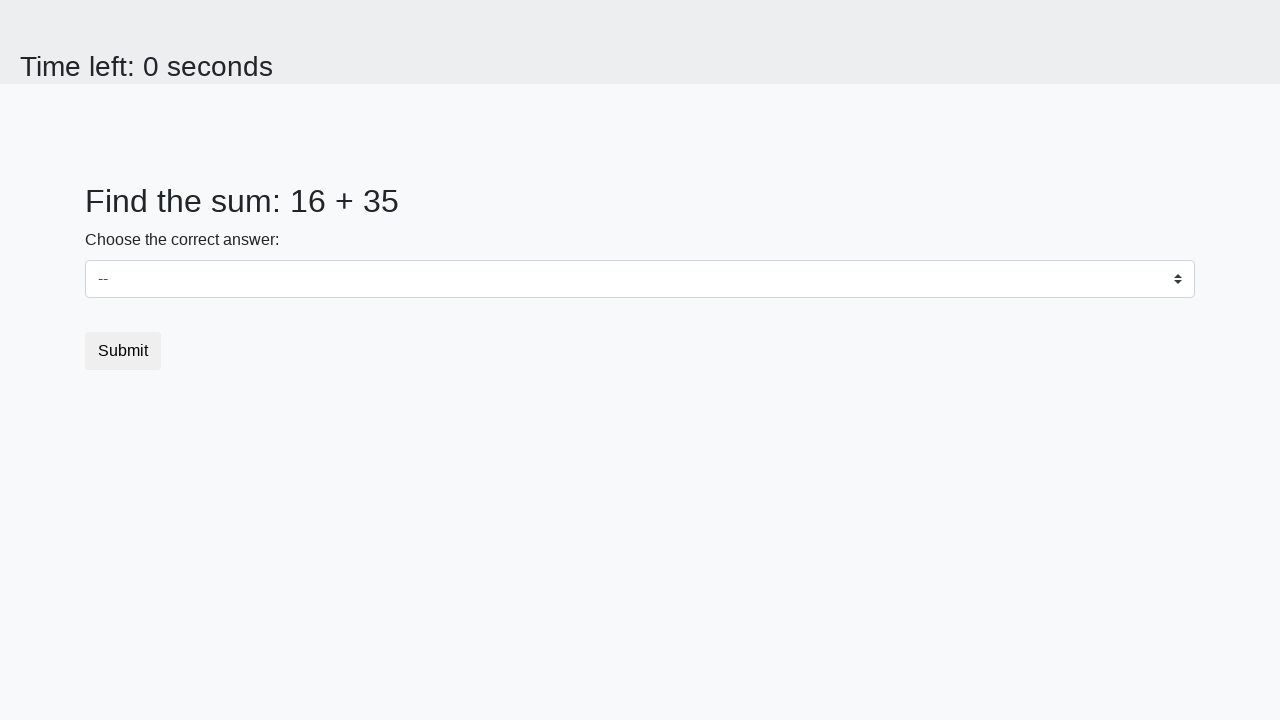

Converted sum to string
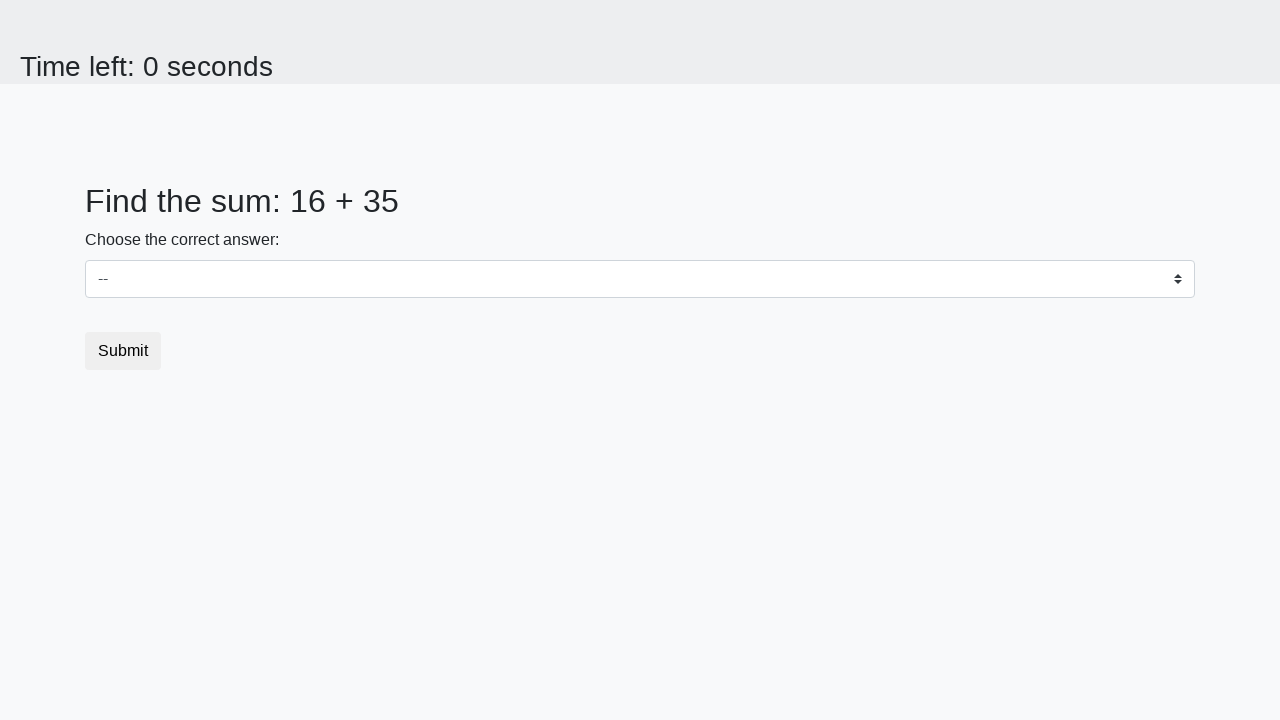

Selected sum value '51' from dropdown menu on select
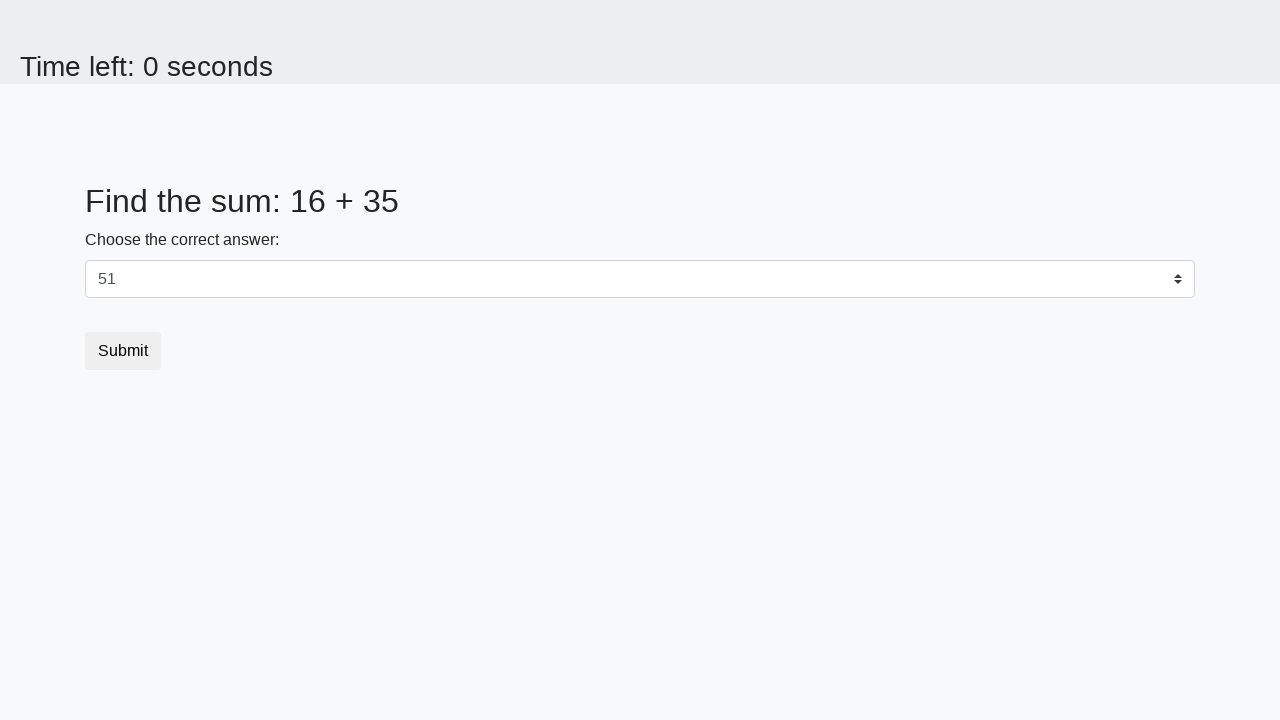

Clicked the submit button at (123, 351) on .btn-default
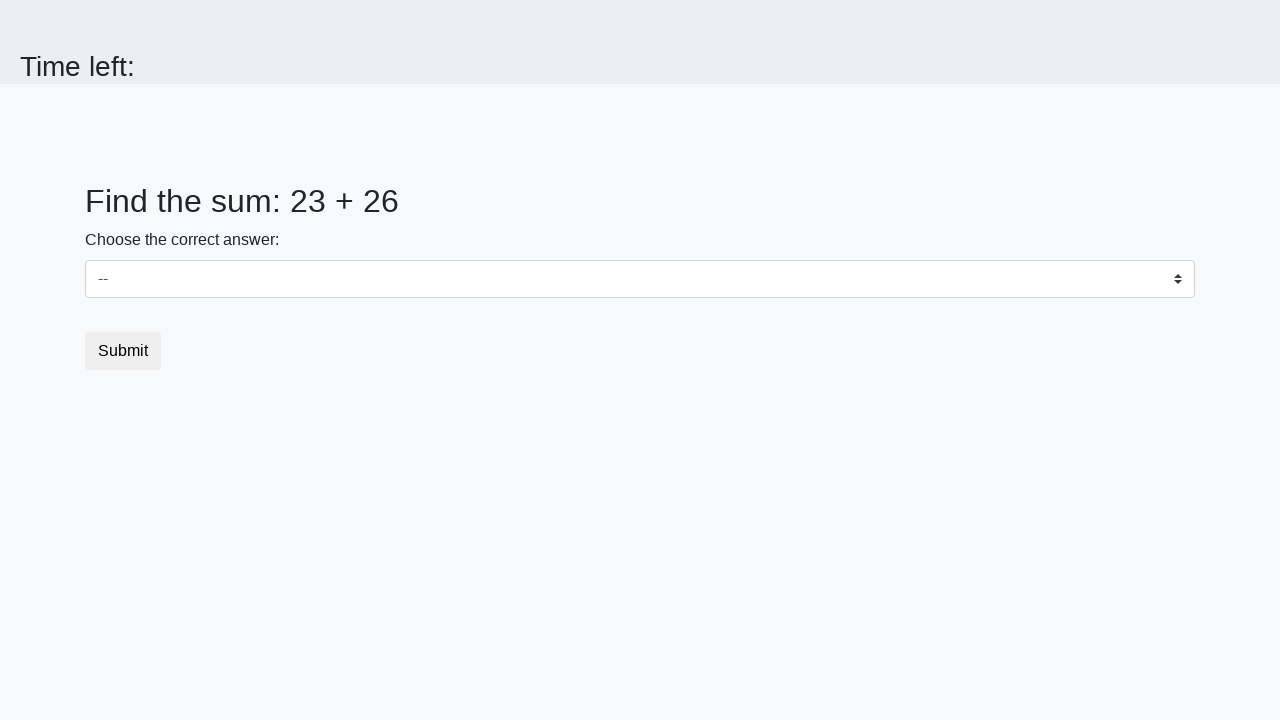

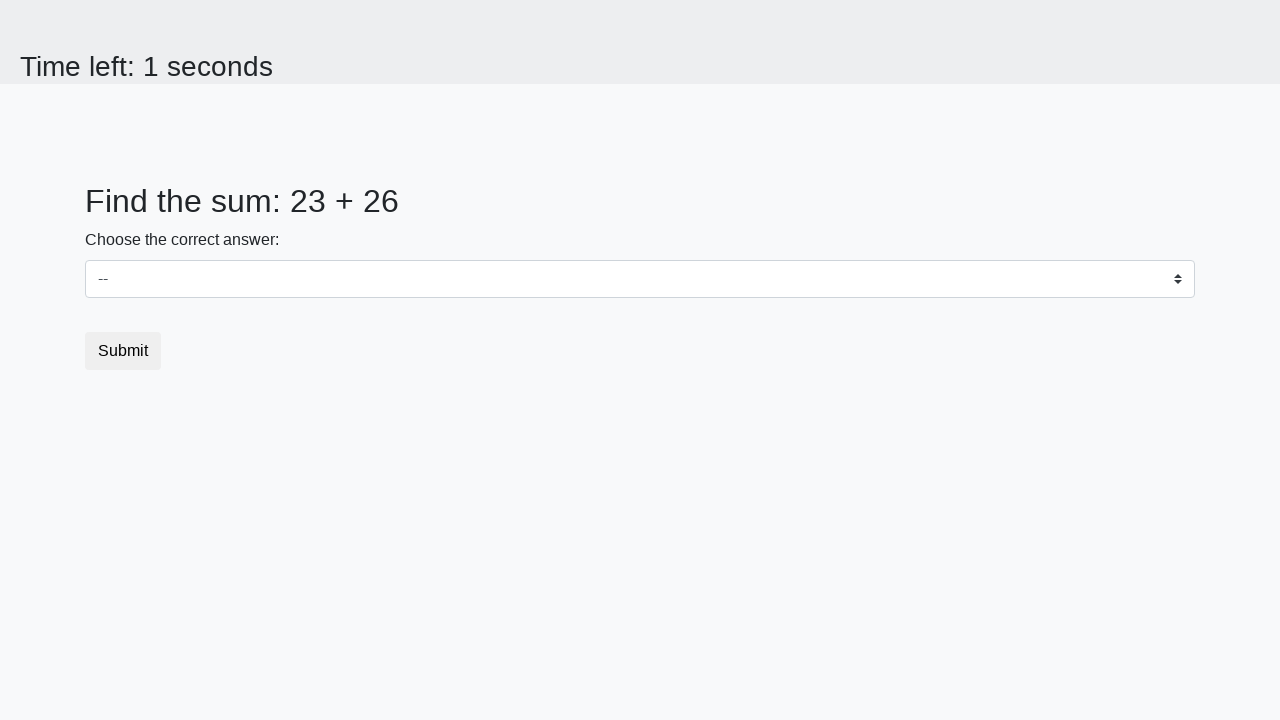